Tests e-commerce functionality by navigating to laptops category, selecting a MacBook Air product, adding it to cart, and viewing the cart contents

Starting URL: https://www.demoblaze.com

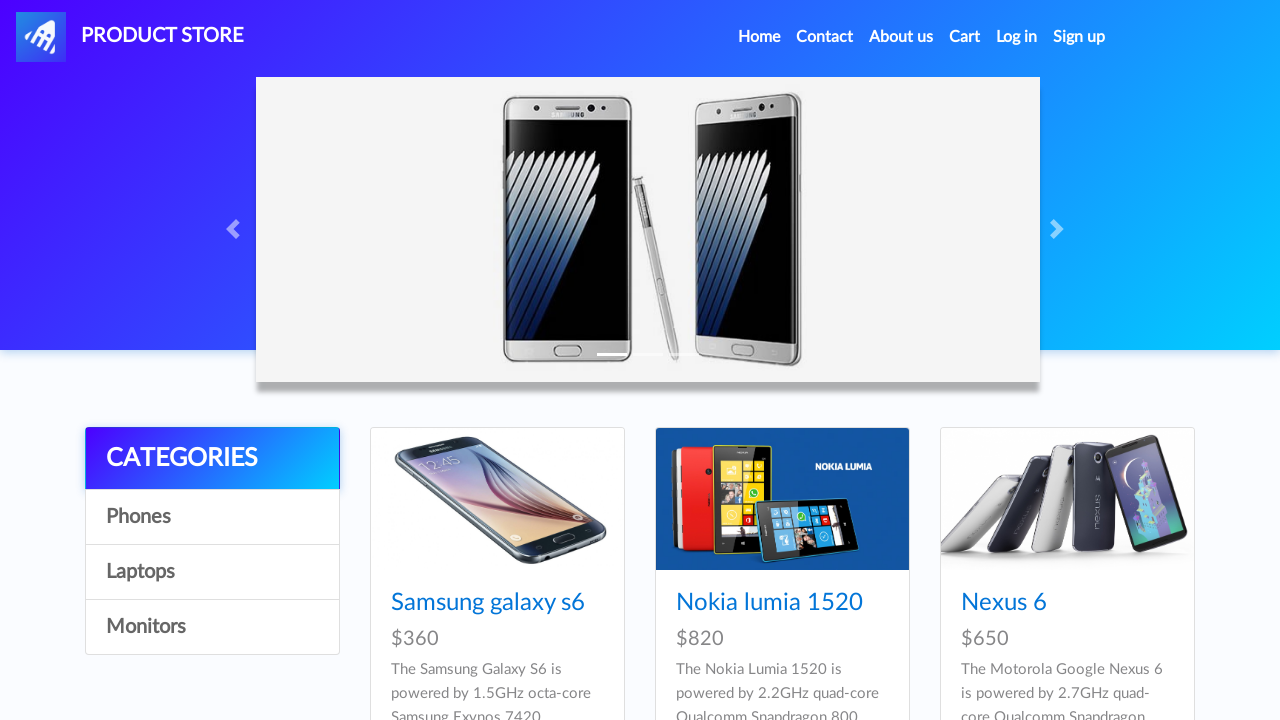

Clicked on Laptops category at (212, 572) on a:text('Laptops')
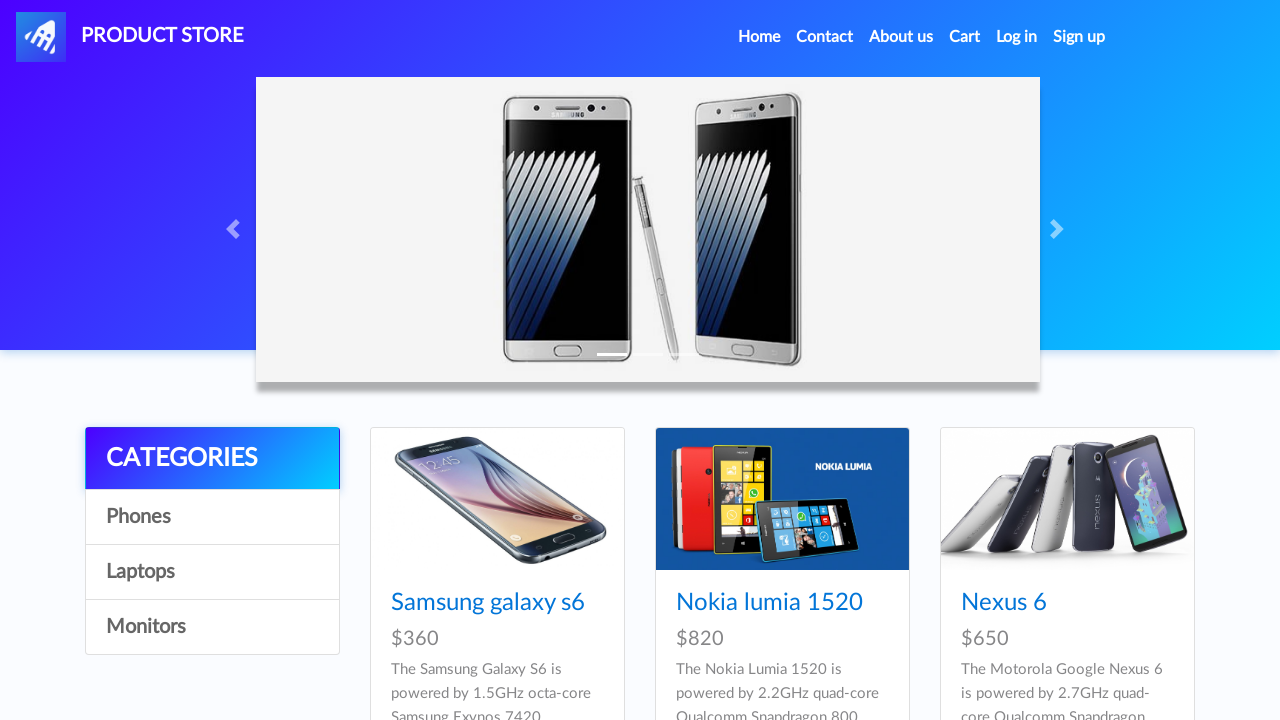

Waited for products to load
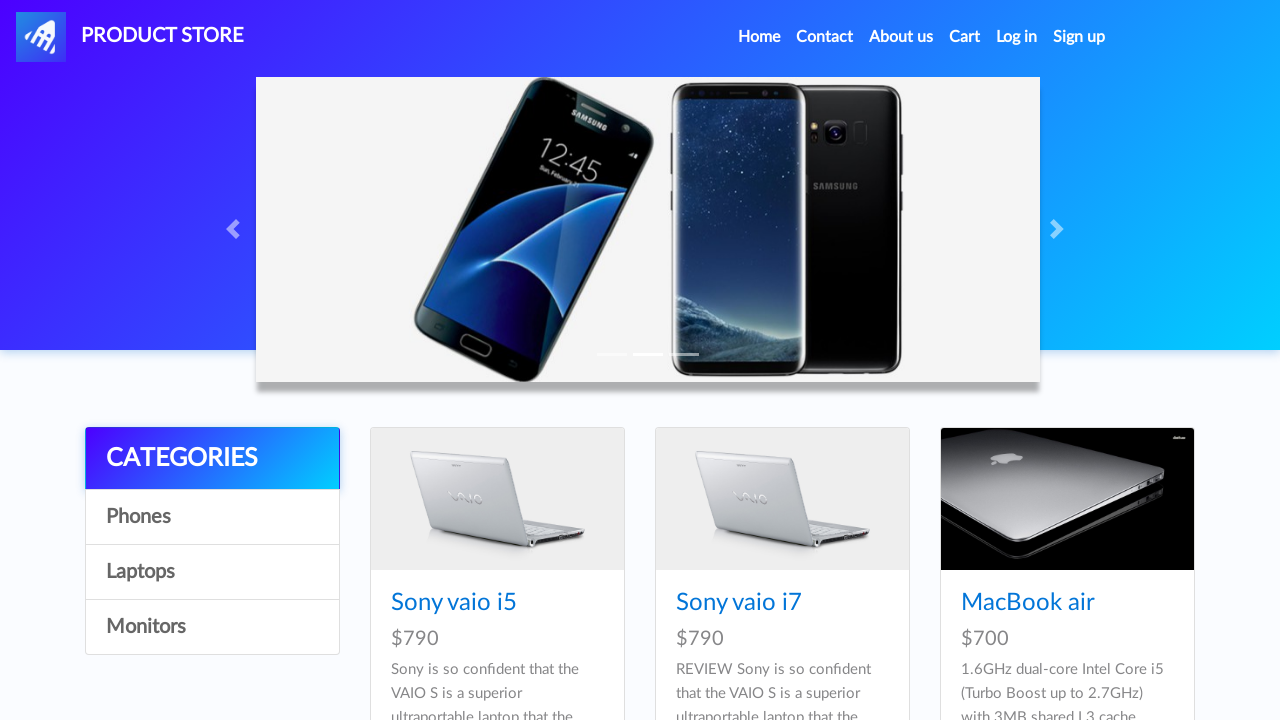

Clicked on MacBook Air product at (1028, 603) on a:text('MacBook air')
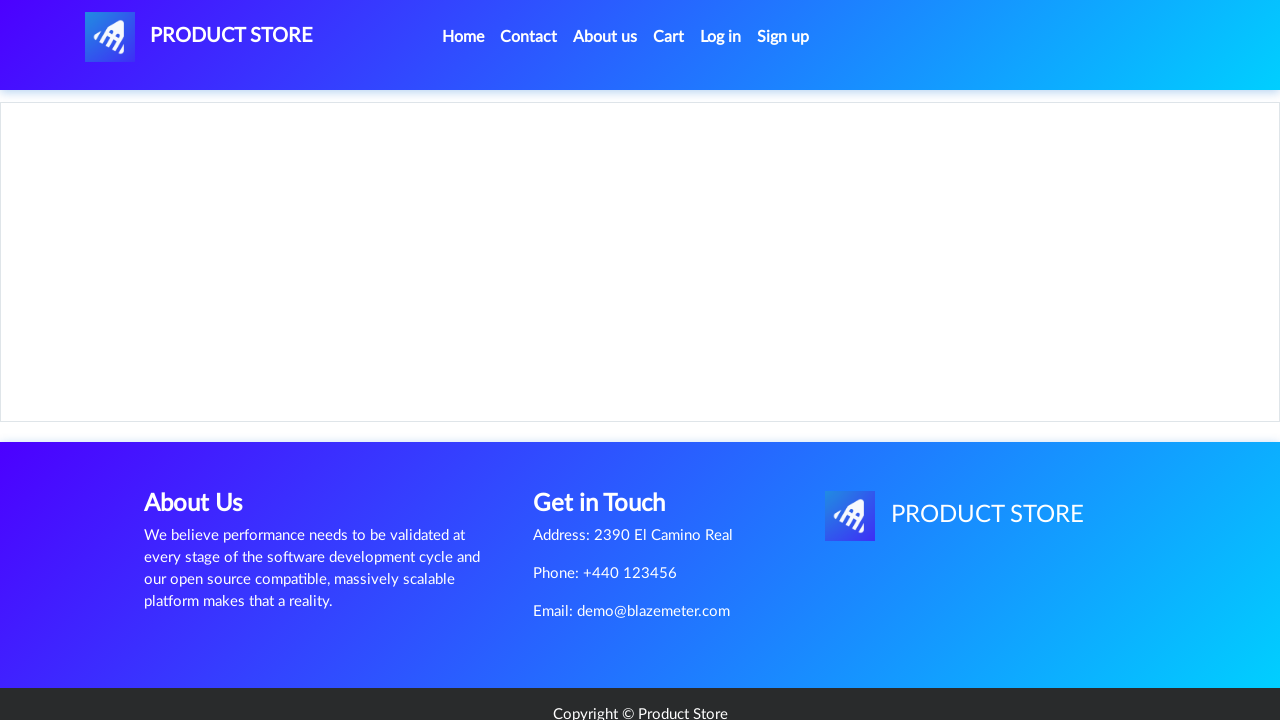

Waited for product page to load
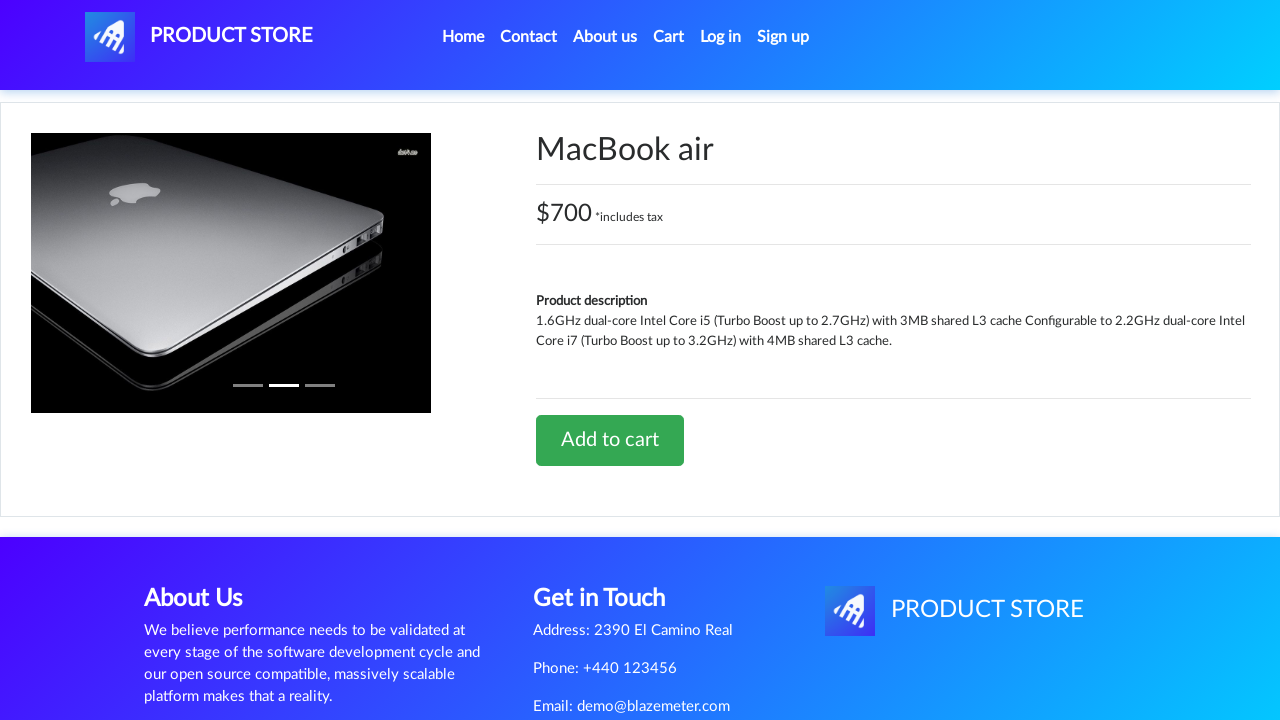

Clicked Add to cart button at (610, 440) on a:text('Add to cart')
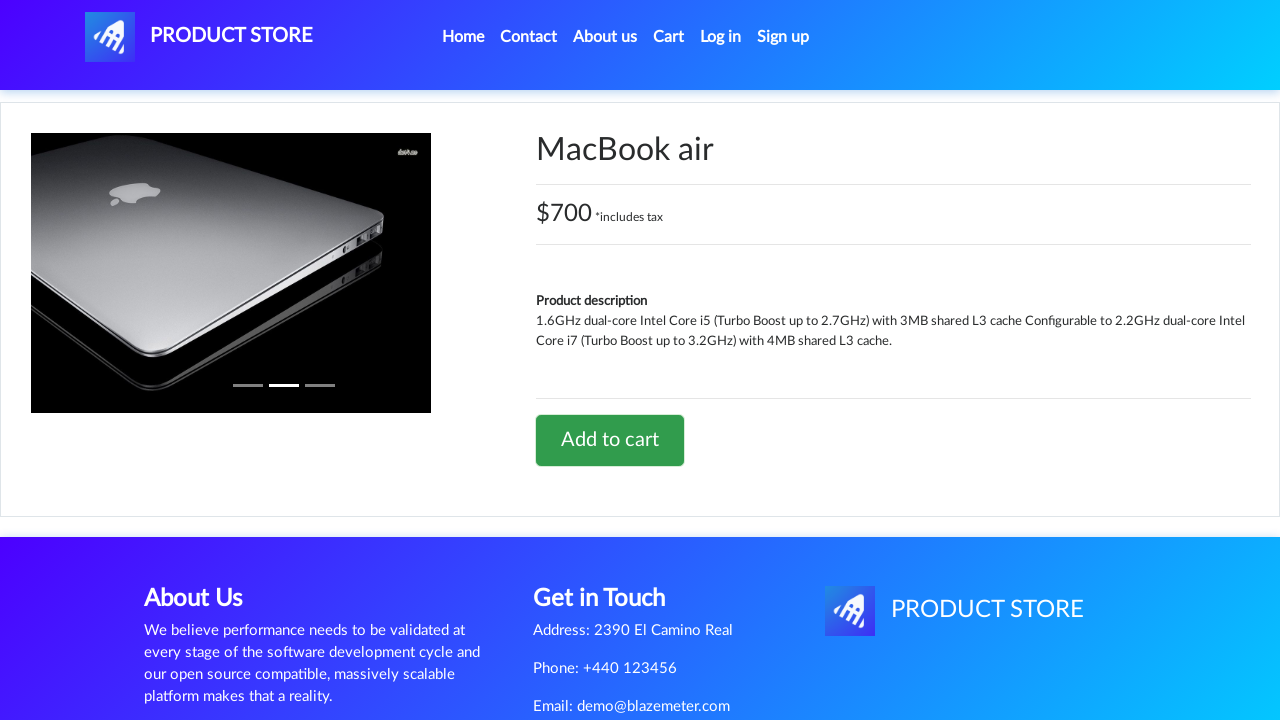

Waited for alert dialog to appear
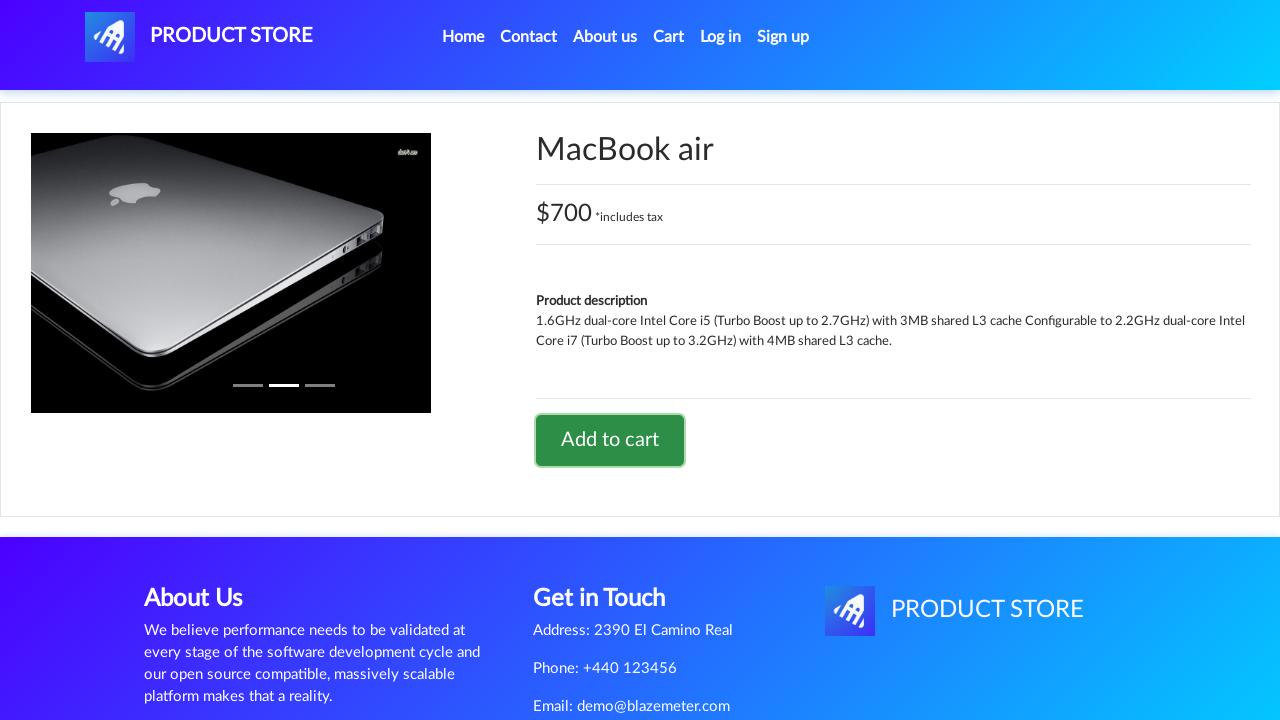

Set up dialog handler to accept alerts
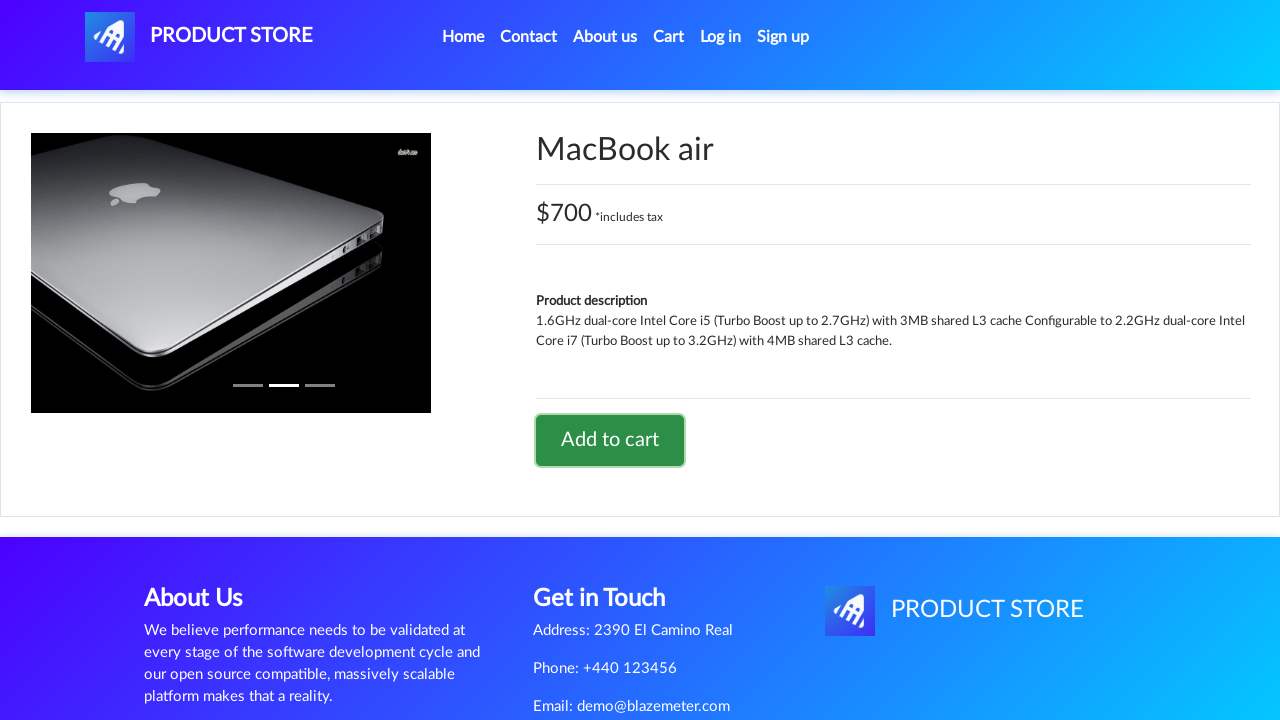

Clicked on Cart link at (669, 37) on a:text('Cart')
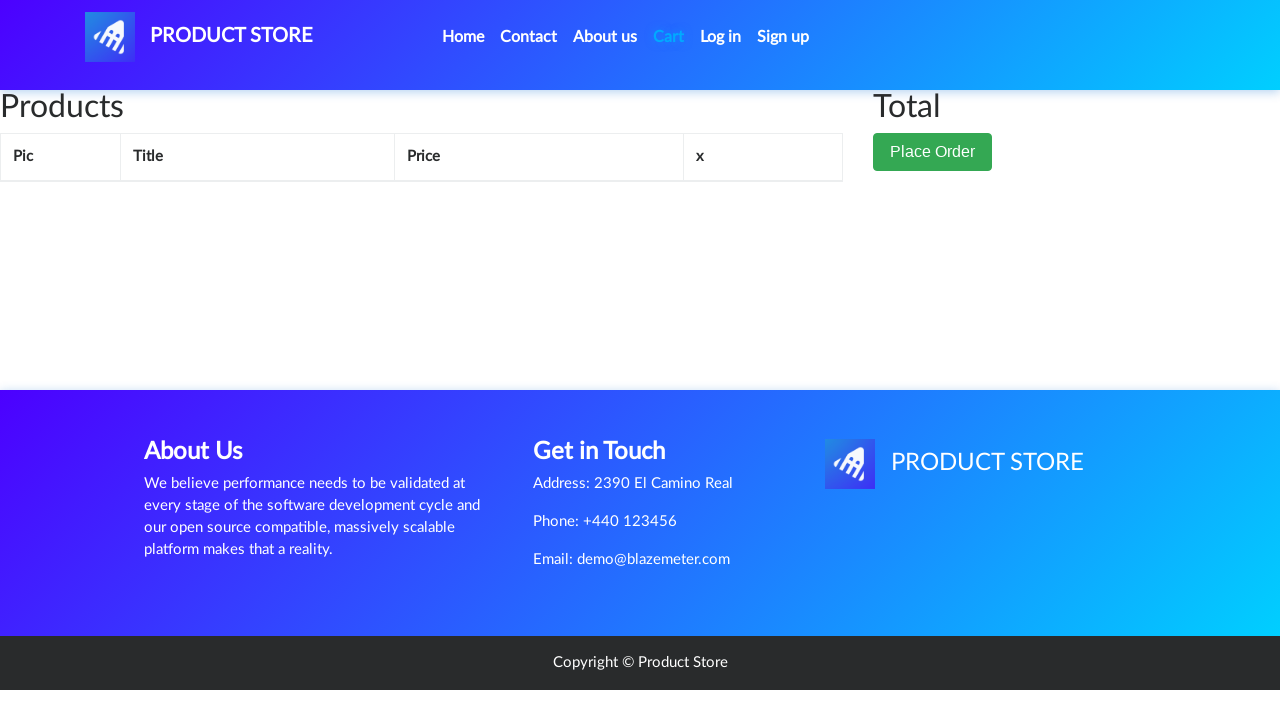

Waited for cart page to load
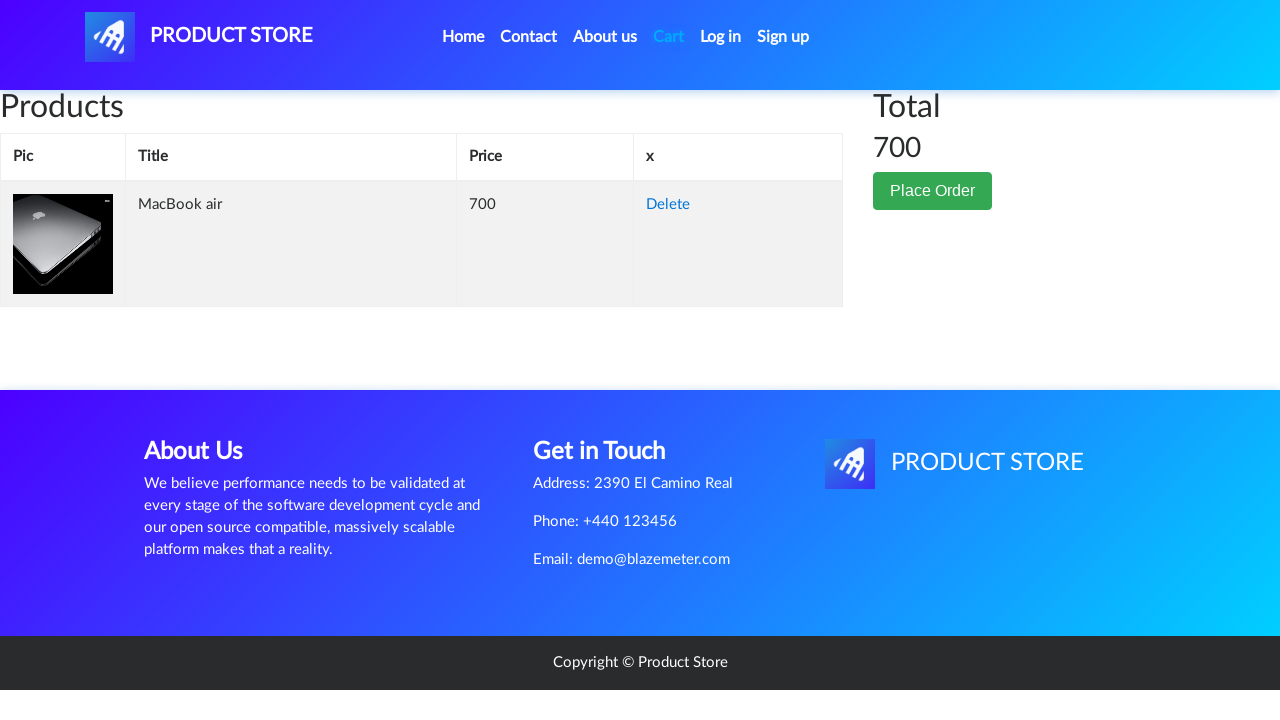

Verified cart product name column is visible
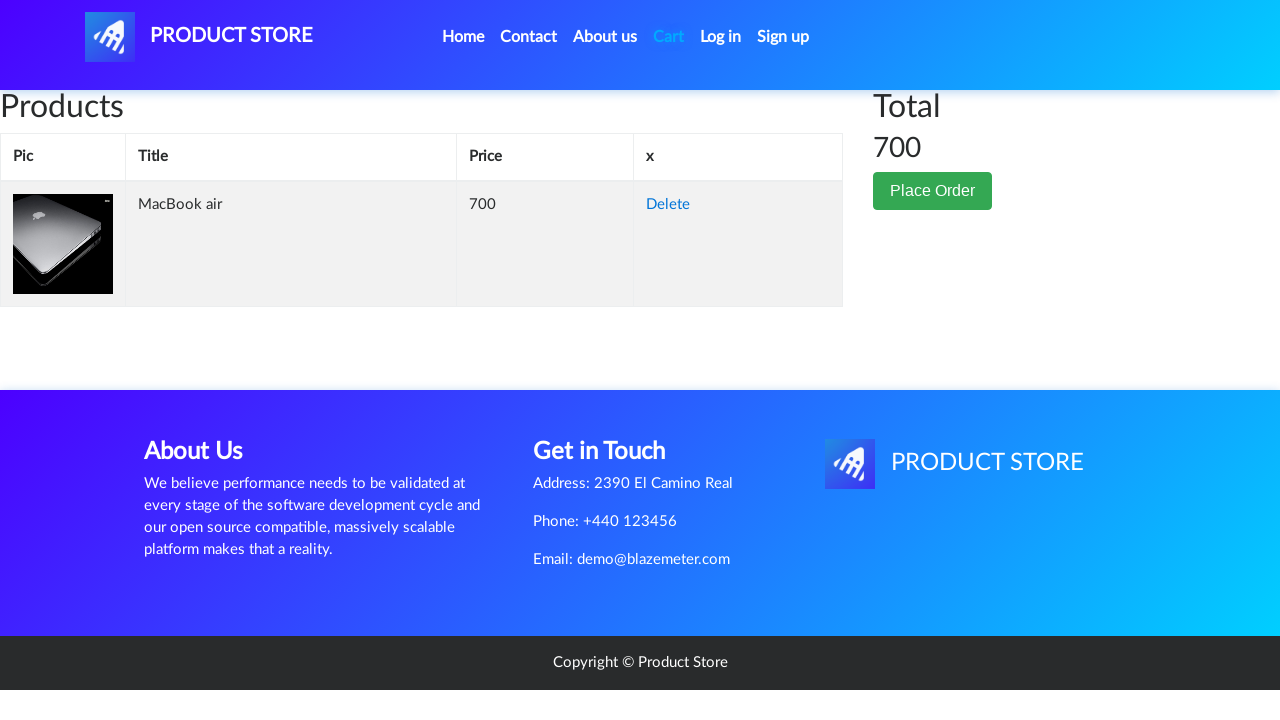

Verified cart product price column is visible
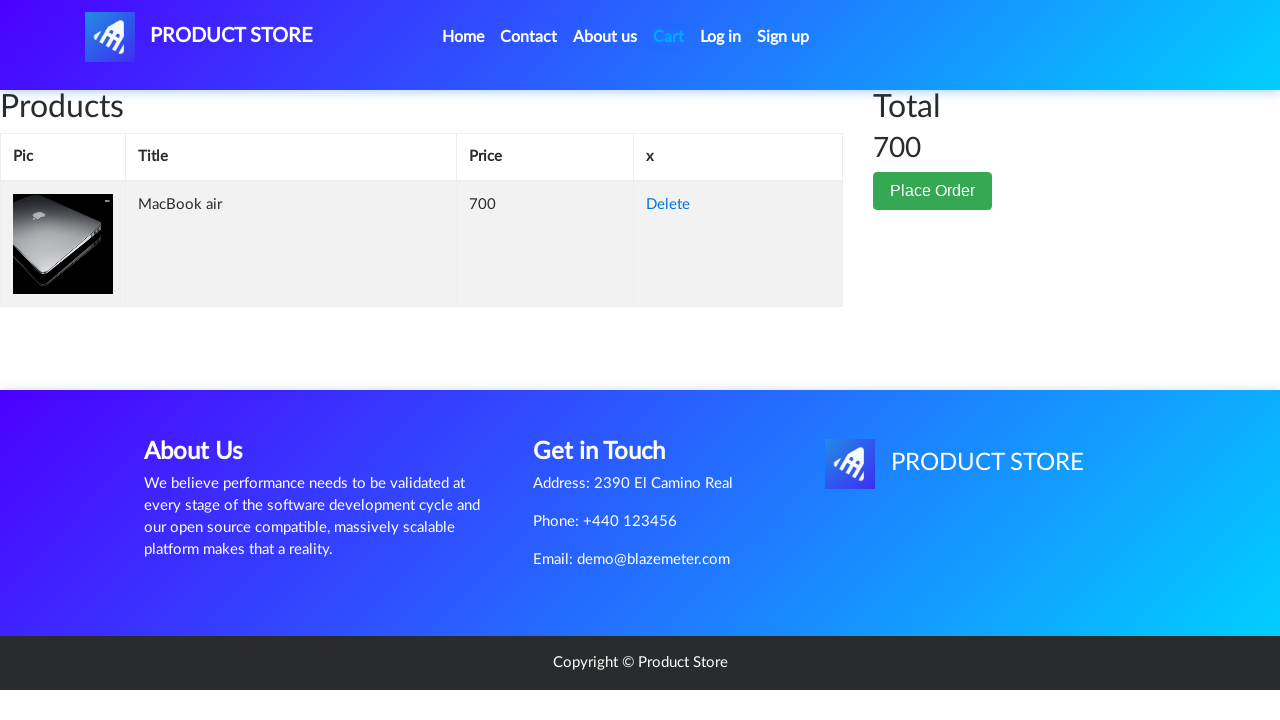

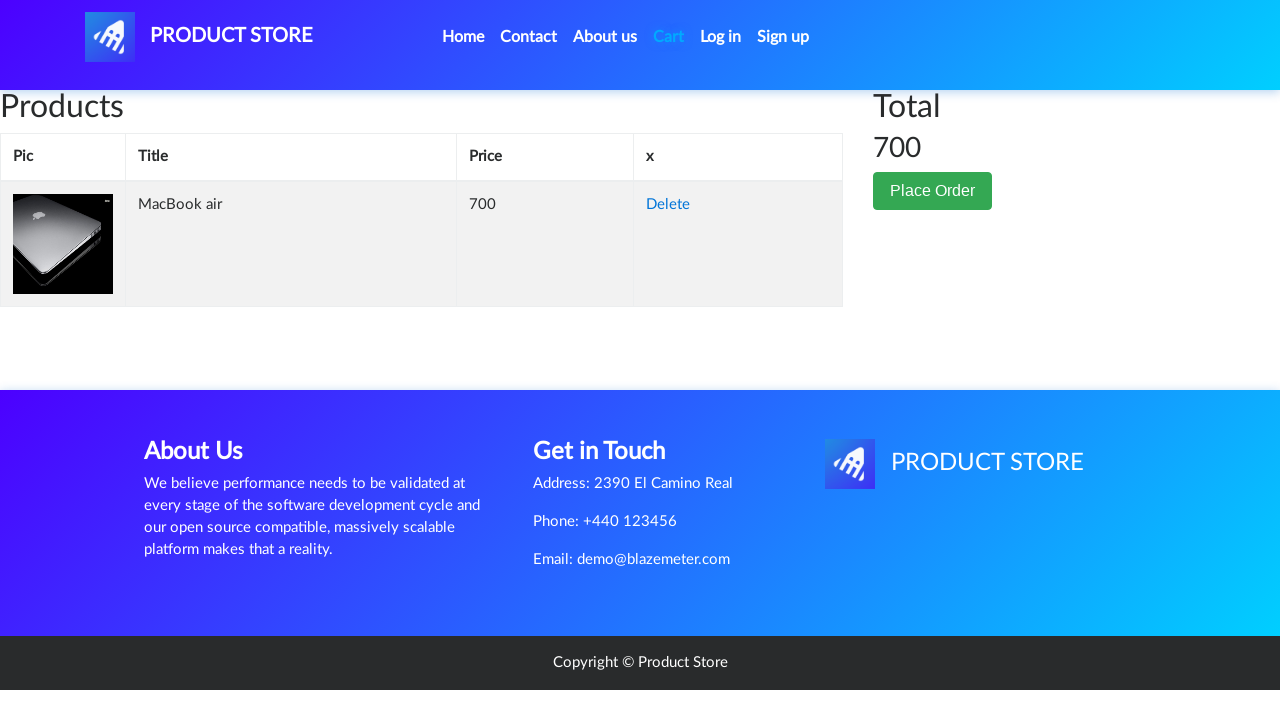